Tests that an unsaved change to an employee's name doesn't persist when switching between employees

Starting URL: https://devmountain-qa.github.io/employee-manager/1.2_Version/index.html

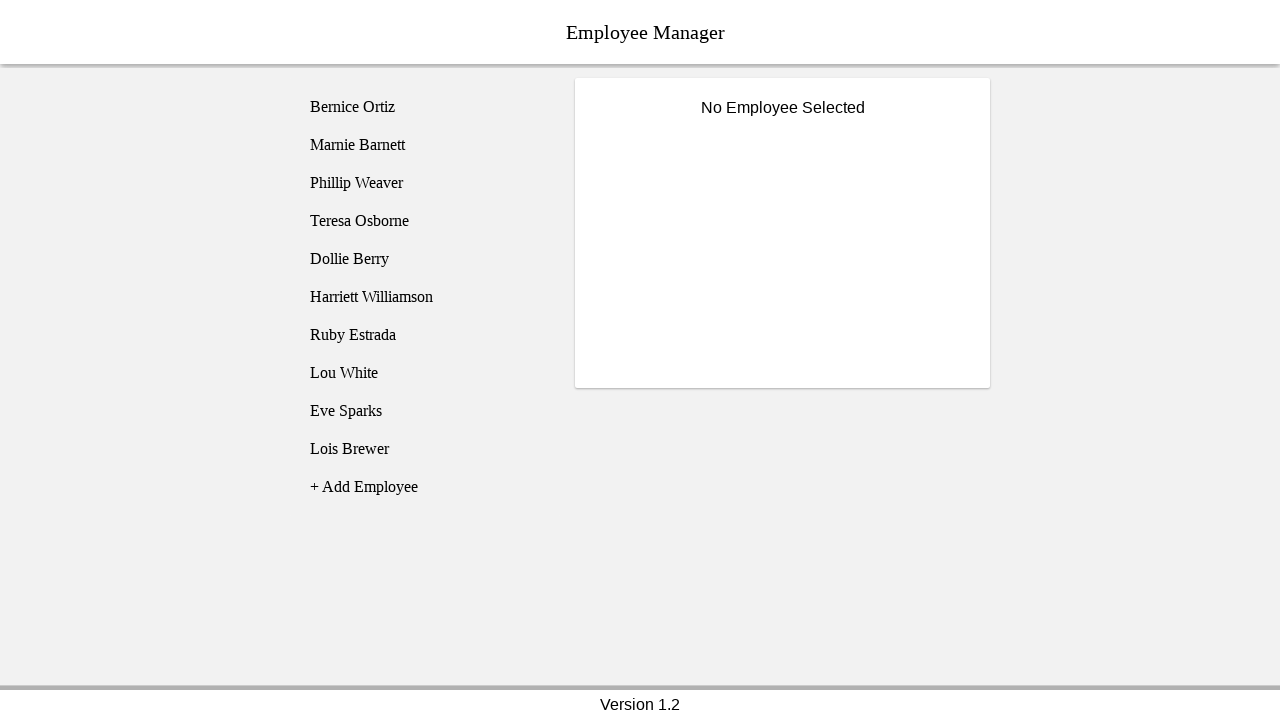

Clicked on Bernice Ortiz employee at (425, 107) on [name='employee1']
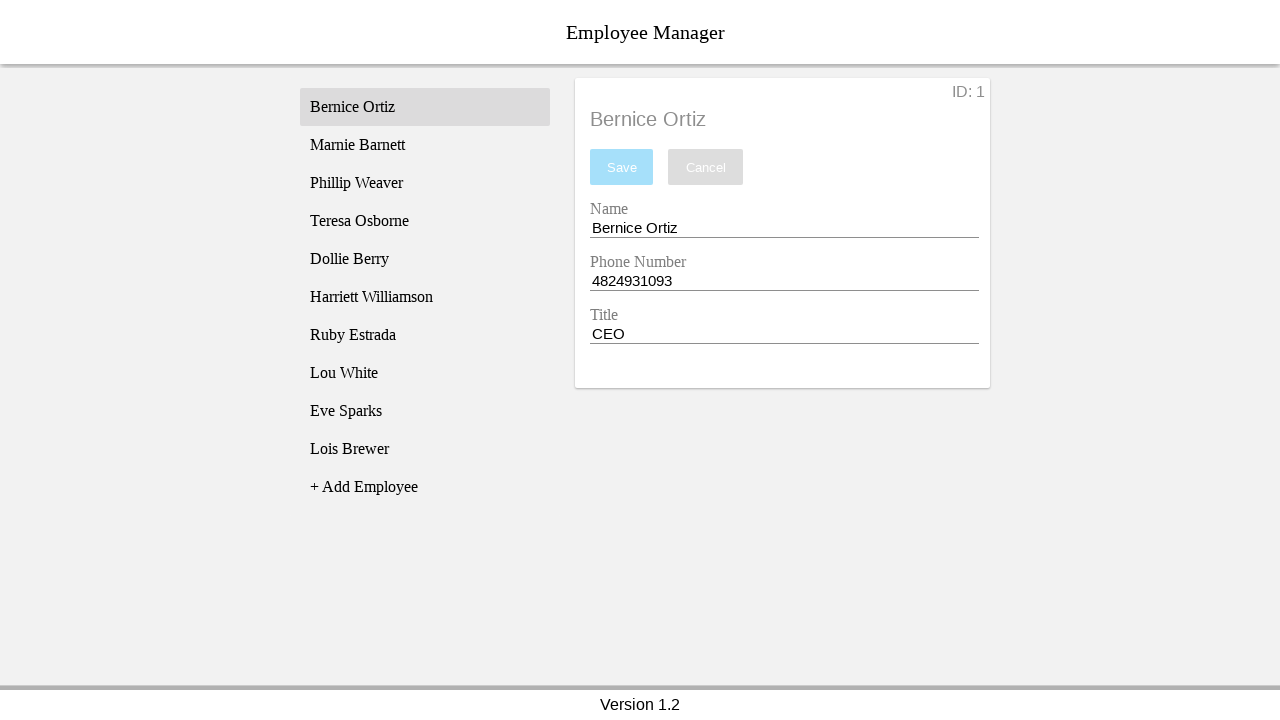

Name input field became visible
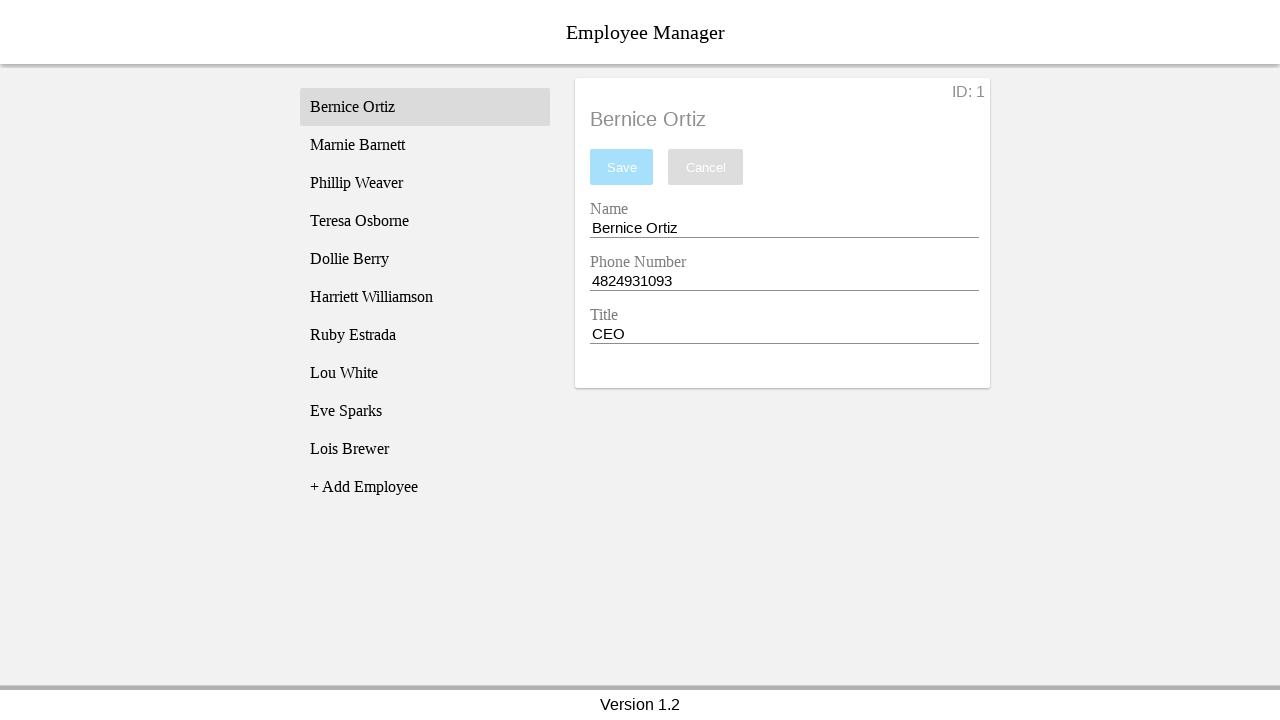

Filled name field with 'Test Name' without saving on [name='nameEntry']
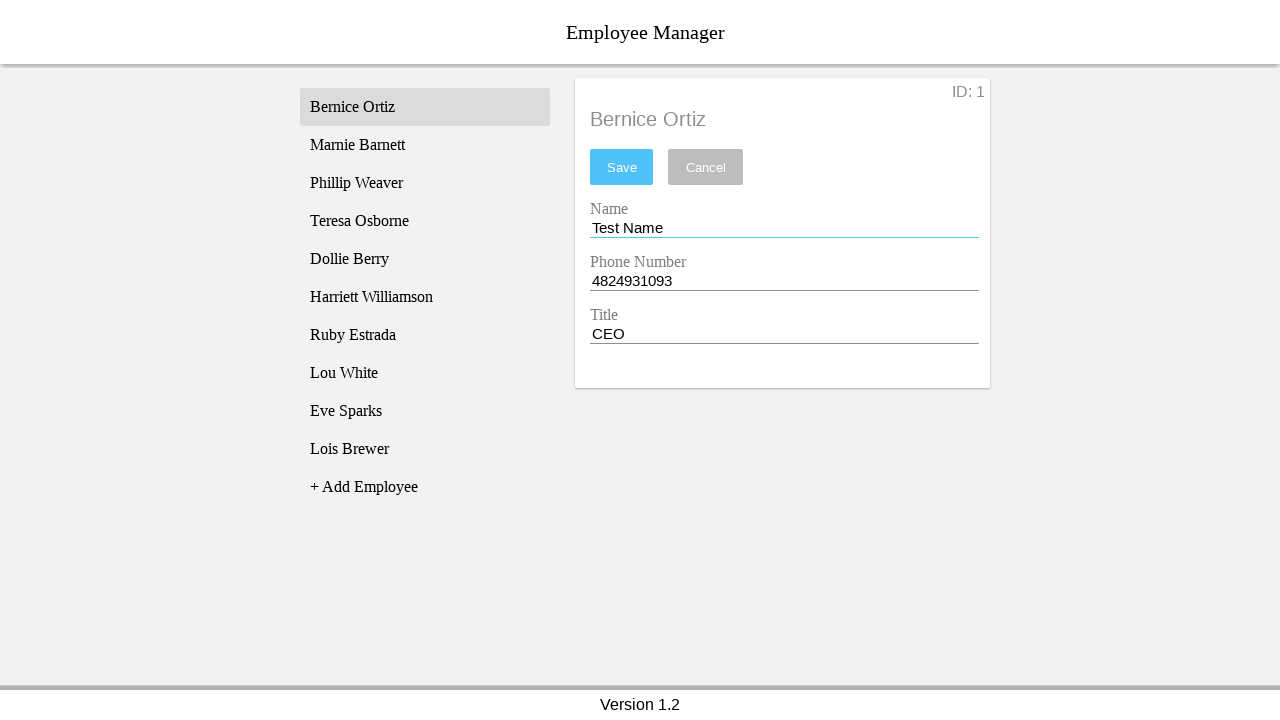

Clicked on Phillip Weaver employee to switch away at (425, 183) on [name='employee3']
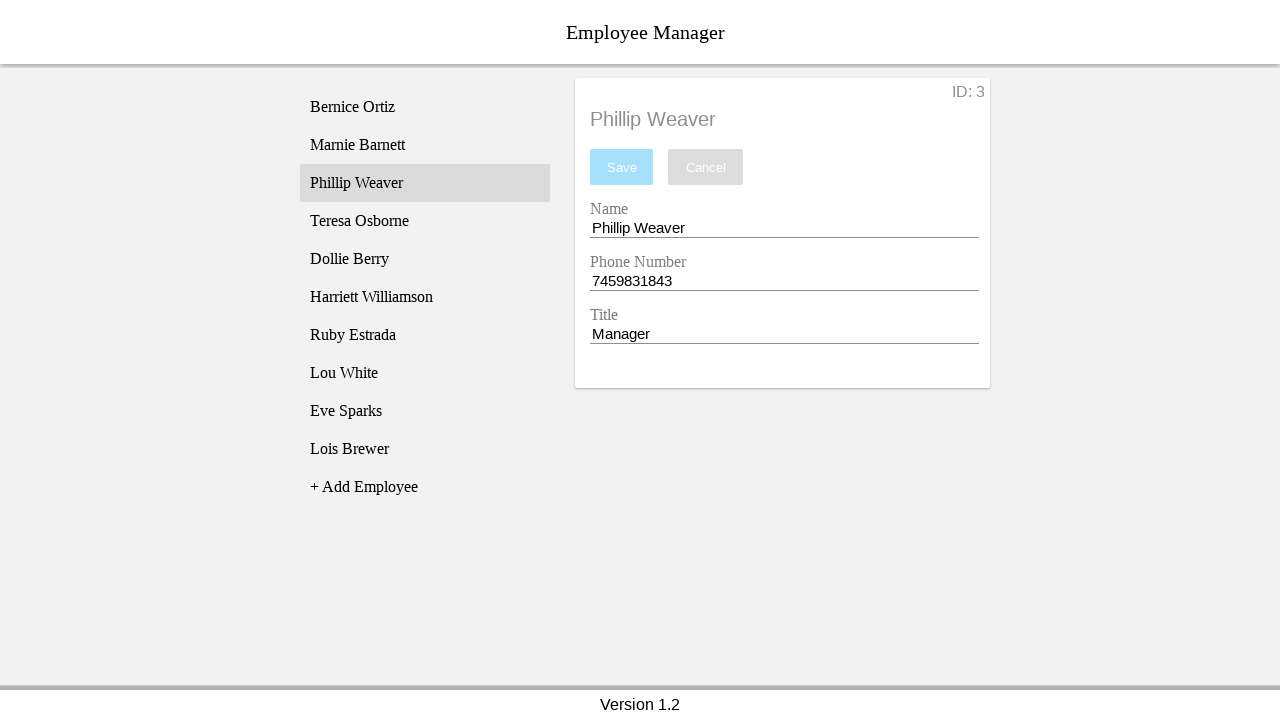

Phillip Weaver's name displayed in title
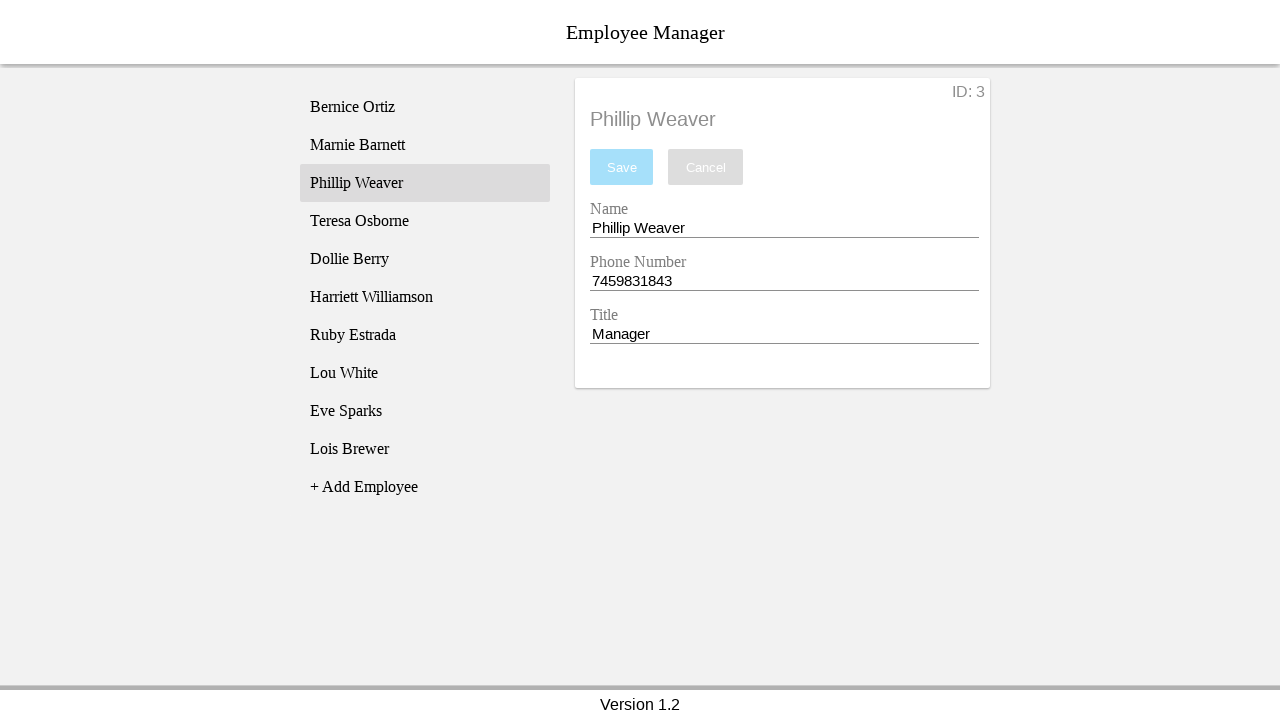

Clicked back on Bernice Ortiz employee at (425, 107) on [name='employee1']
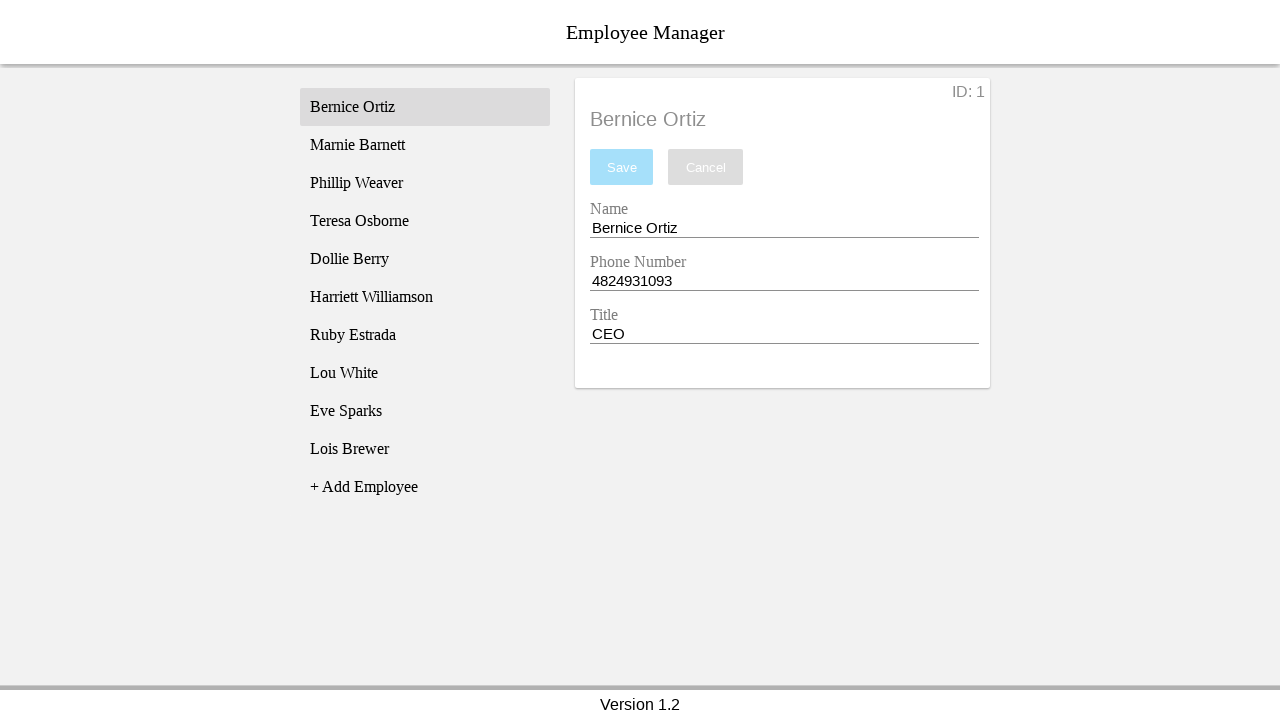

Bernice Ortiz's name displayed in title
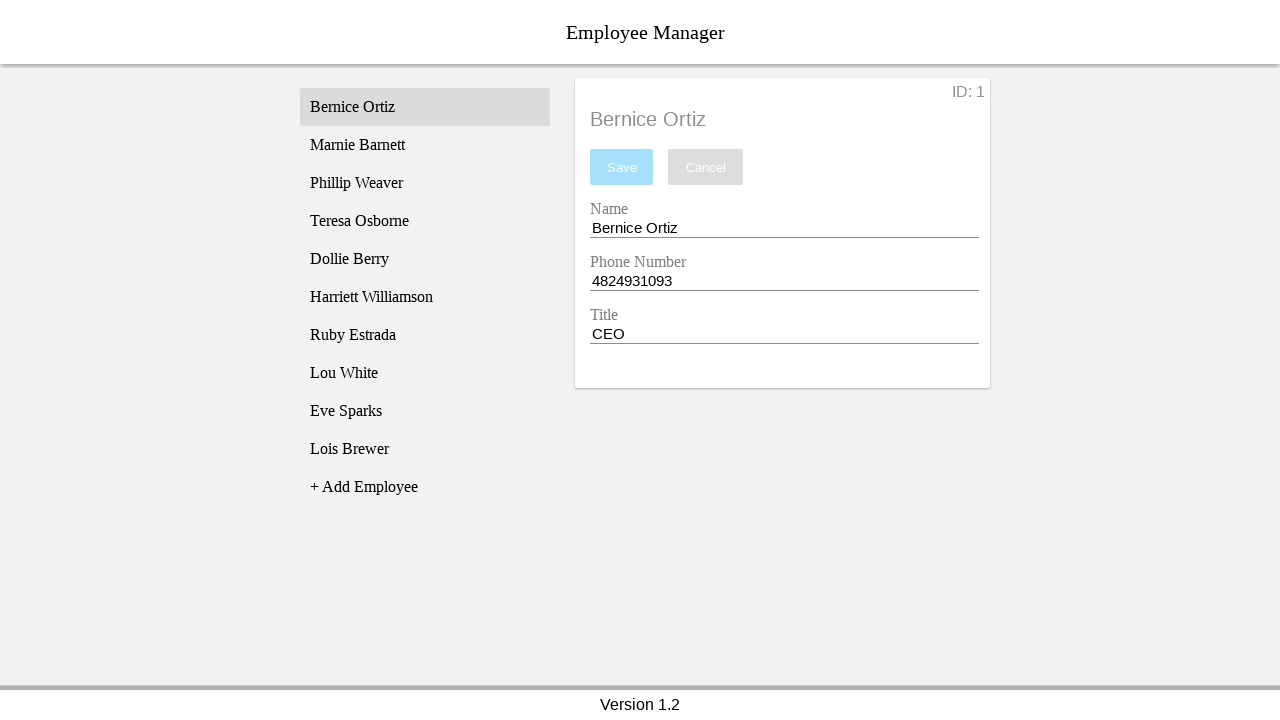

Verified unsaved name change did not persist - name field contains original value 'Bernice Ortiz'
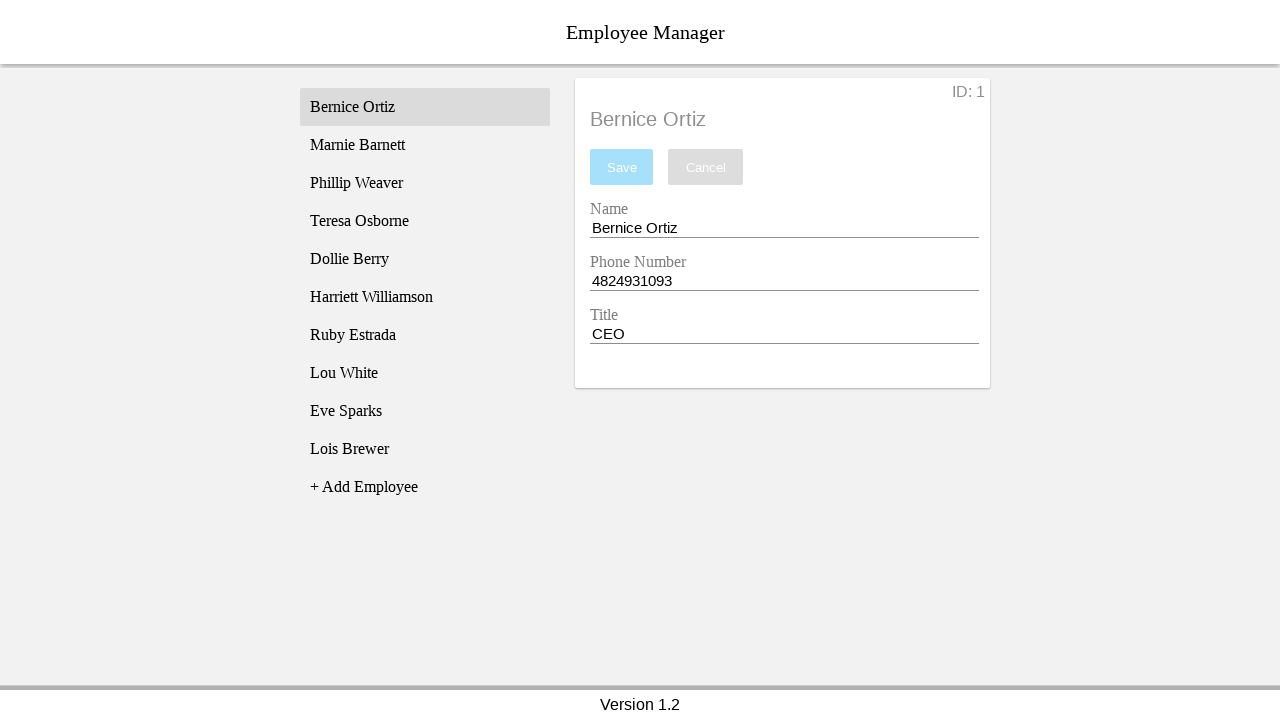

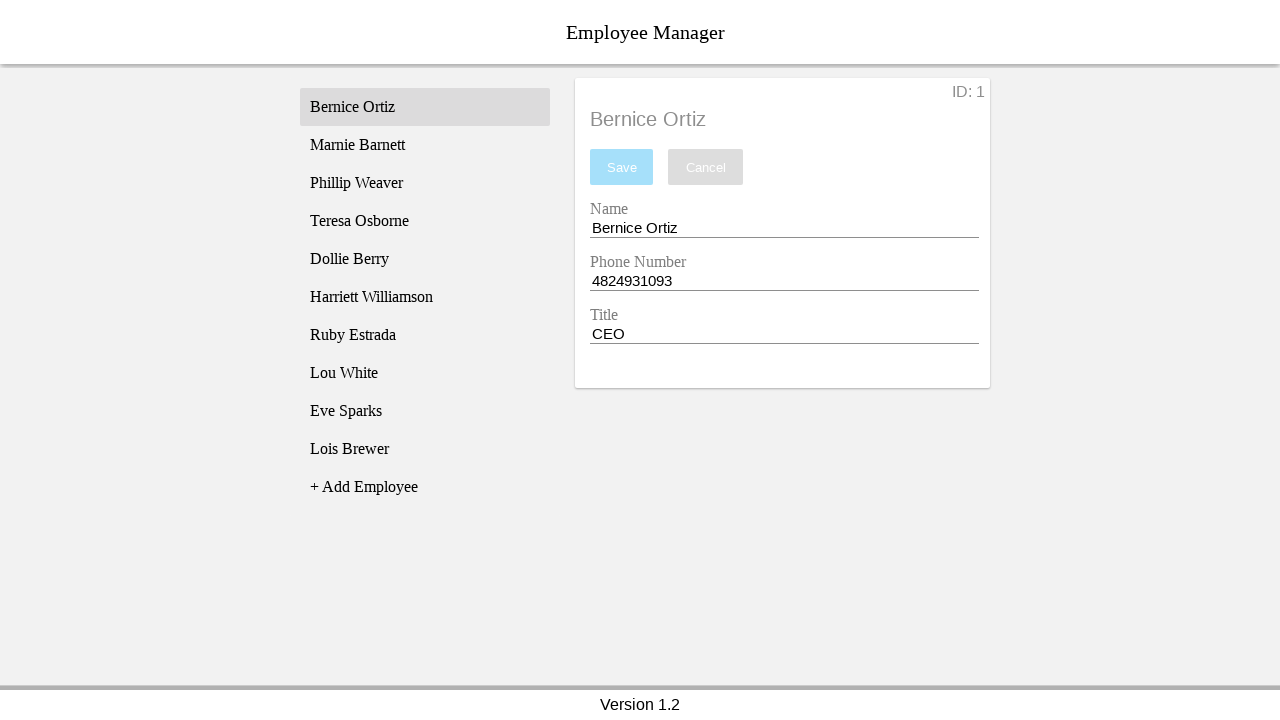